Tests opting out of A/B tests by adding an opt-out cookie before navigating to the A/B test page, then verifying the page shows no A/B test.

Starting URL: http://the-internet.herokuapp.com

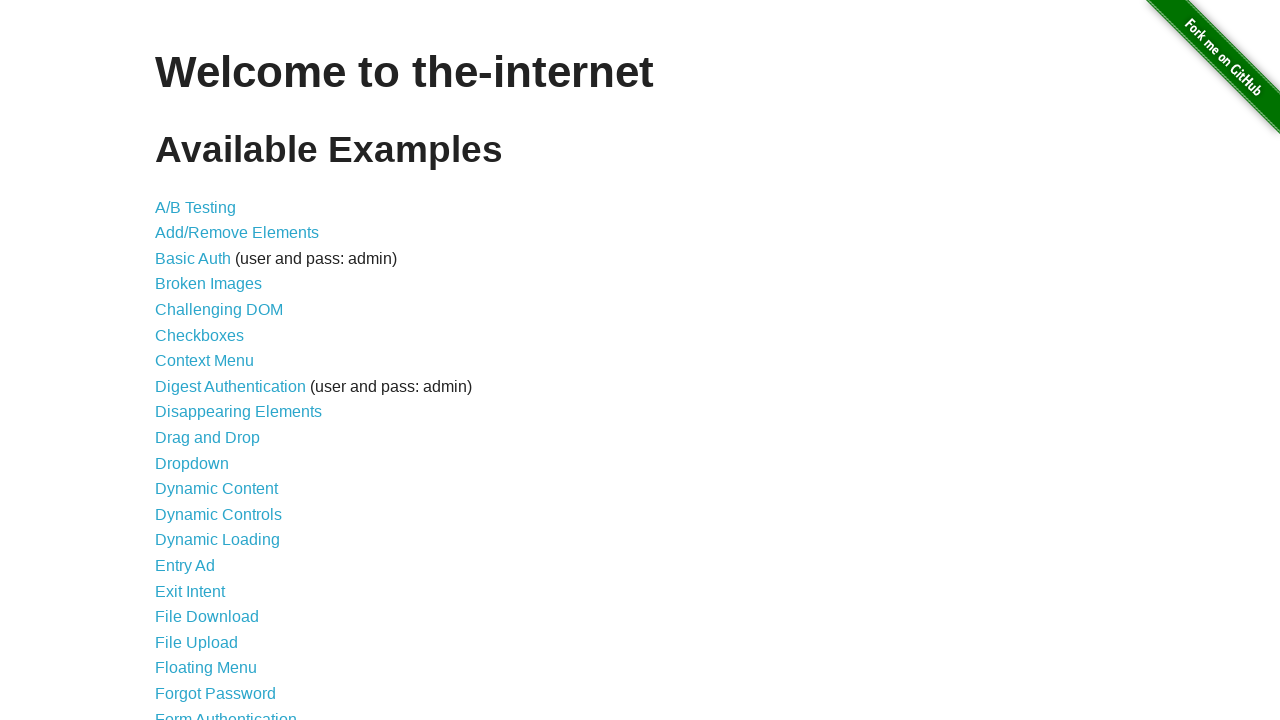

Added optimizelyOptOut cookie to prevent A/B test participation
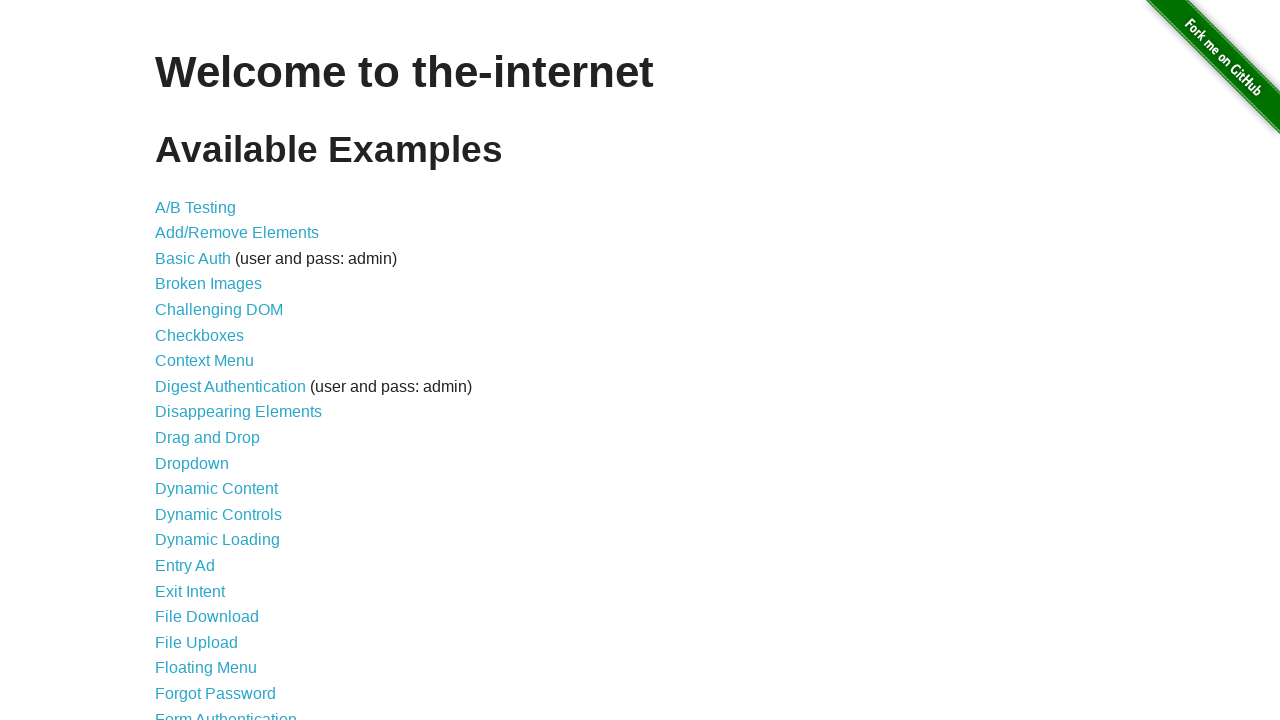

Navigated to A/B test page at /abtest
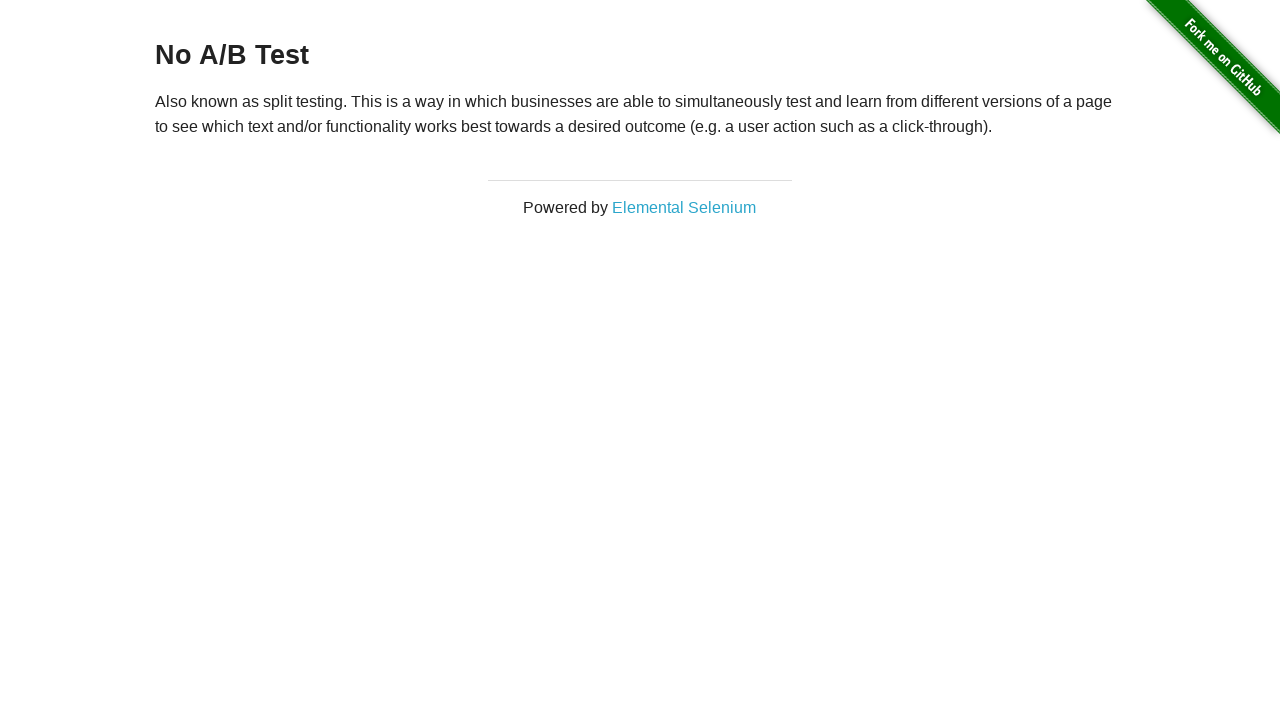

Retrieved heading text content from h3 element
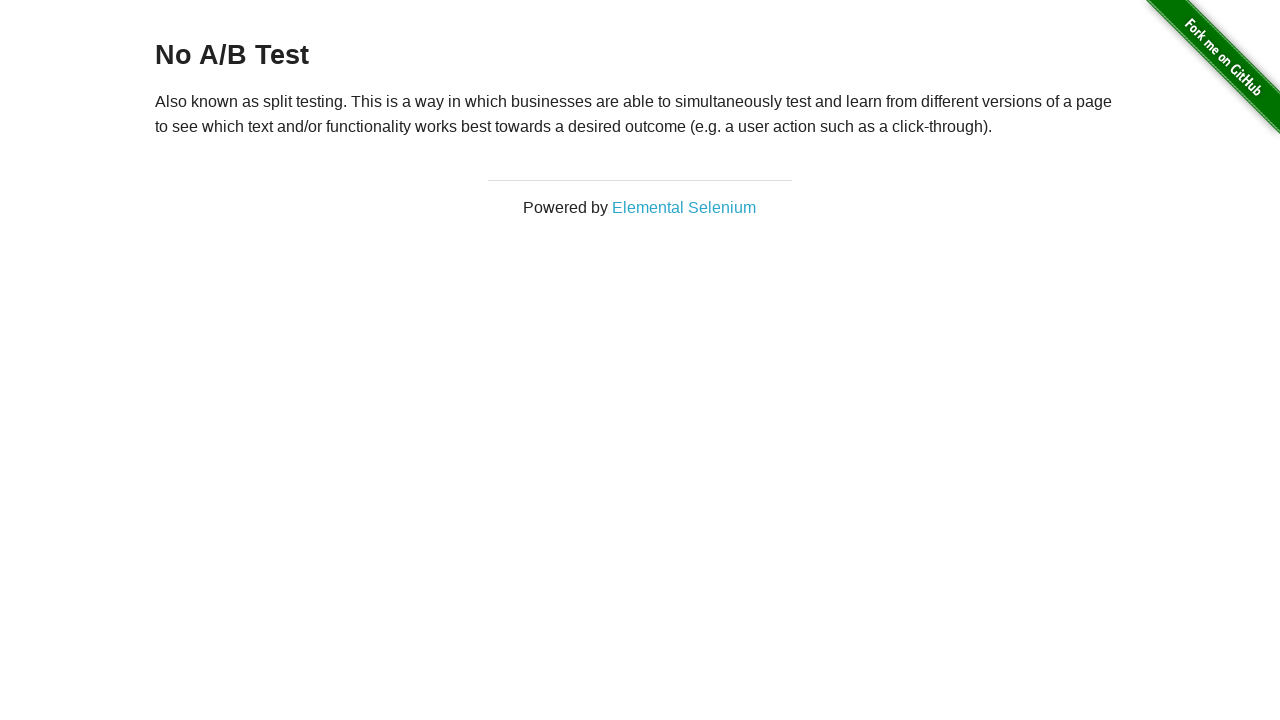

Verified heading displays 'No A/B Test' confirming opt-out cookie prevented A/B test
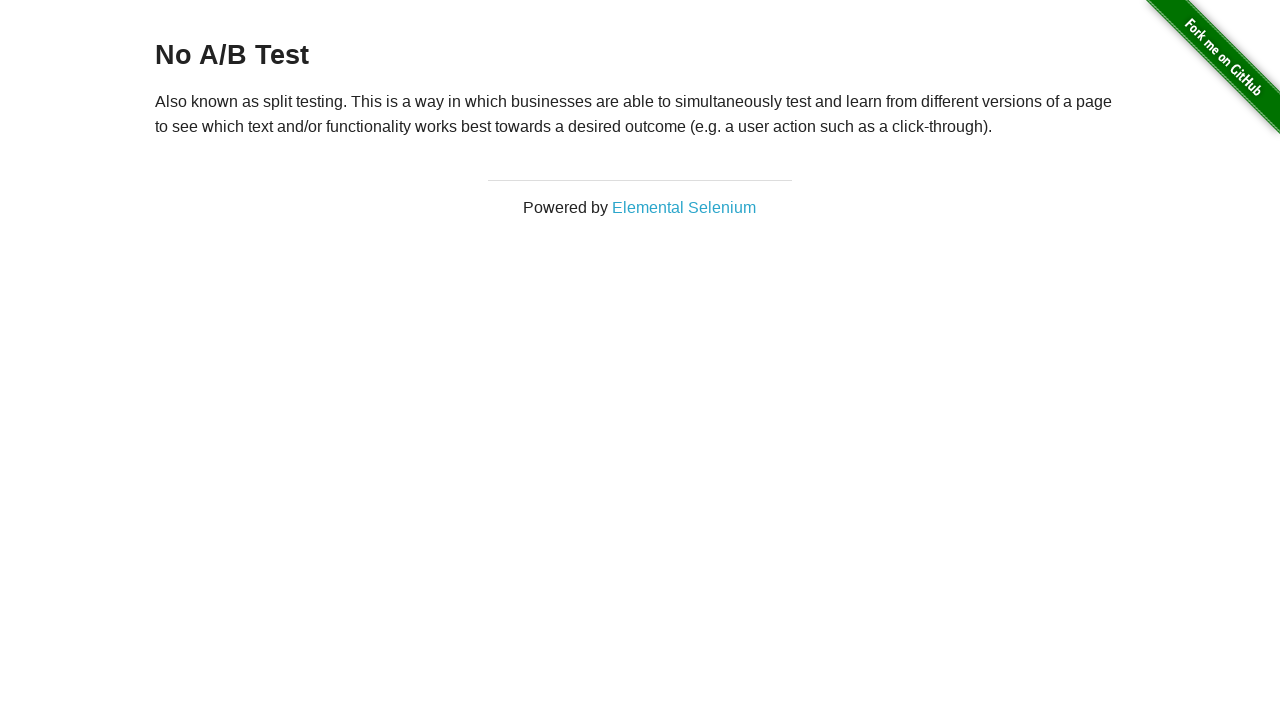

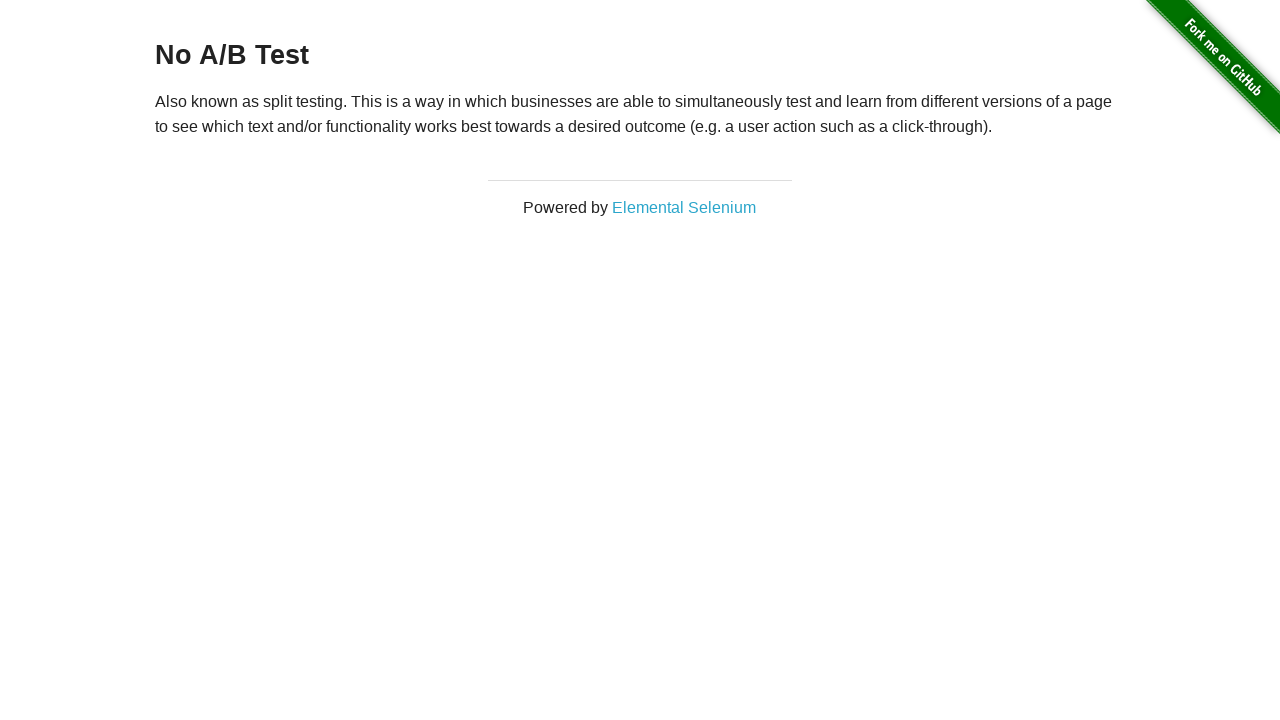